Tests that Clear completed button is hidden when there are no completed items.

Starting URL: https://demo.playwright.dev/todomvc

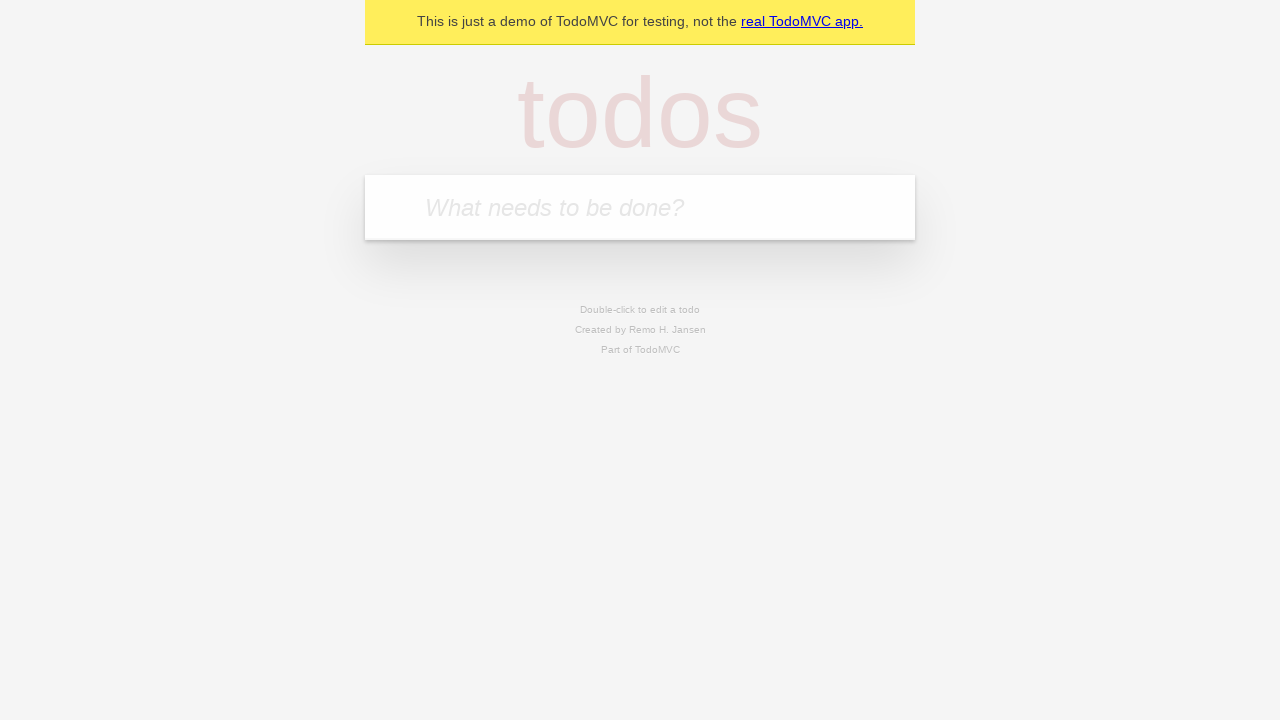

Filled todo input with 'buy some cheese' on input[placeholder='What needs to be done?']
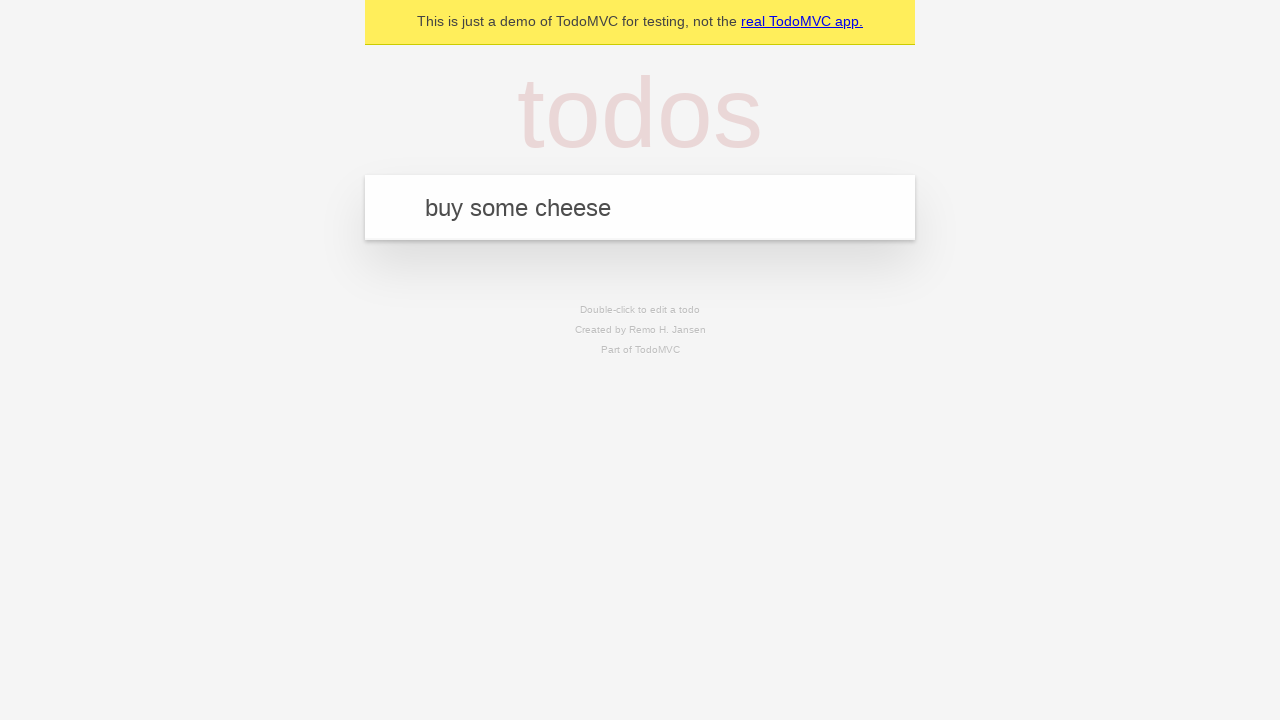

Pressed Enter to add first todo item on input[placeholder='What needs to be done?']
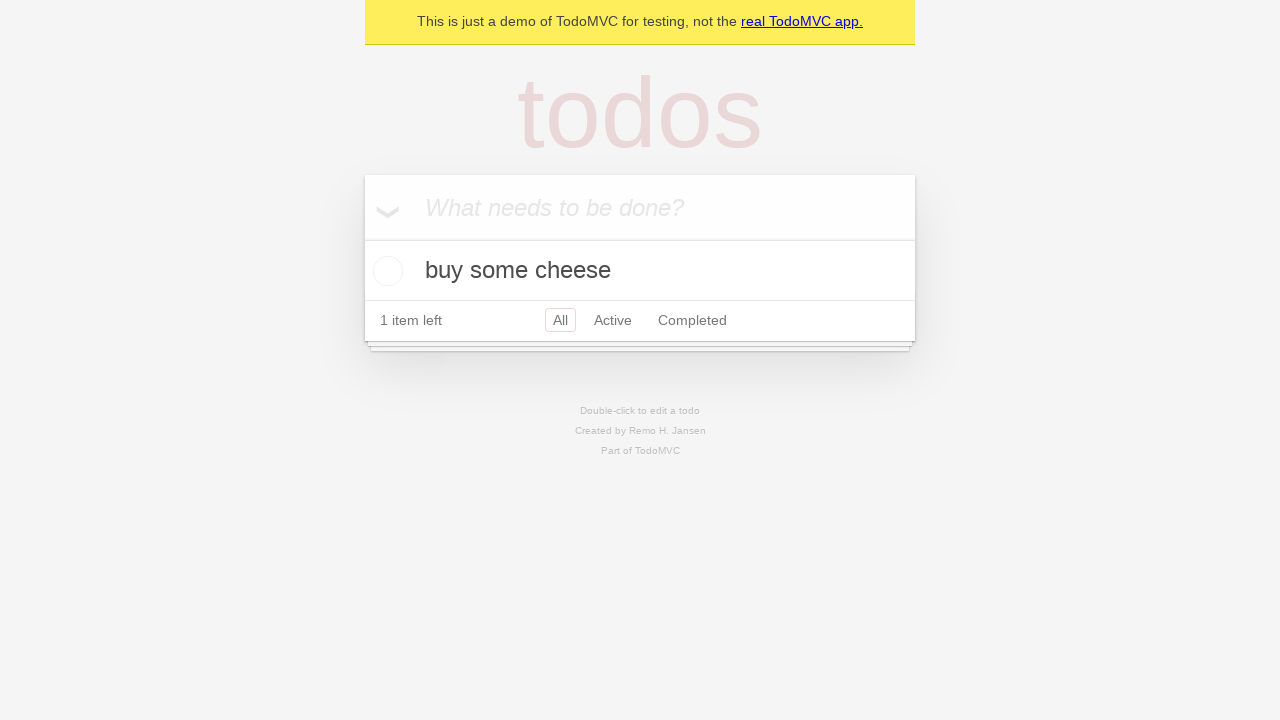

Filled todo input with 'feed the cat' on input[placeholder='What needs to be done?']
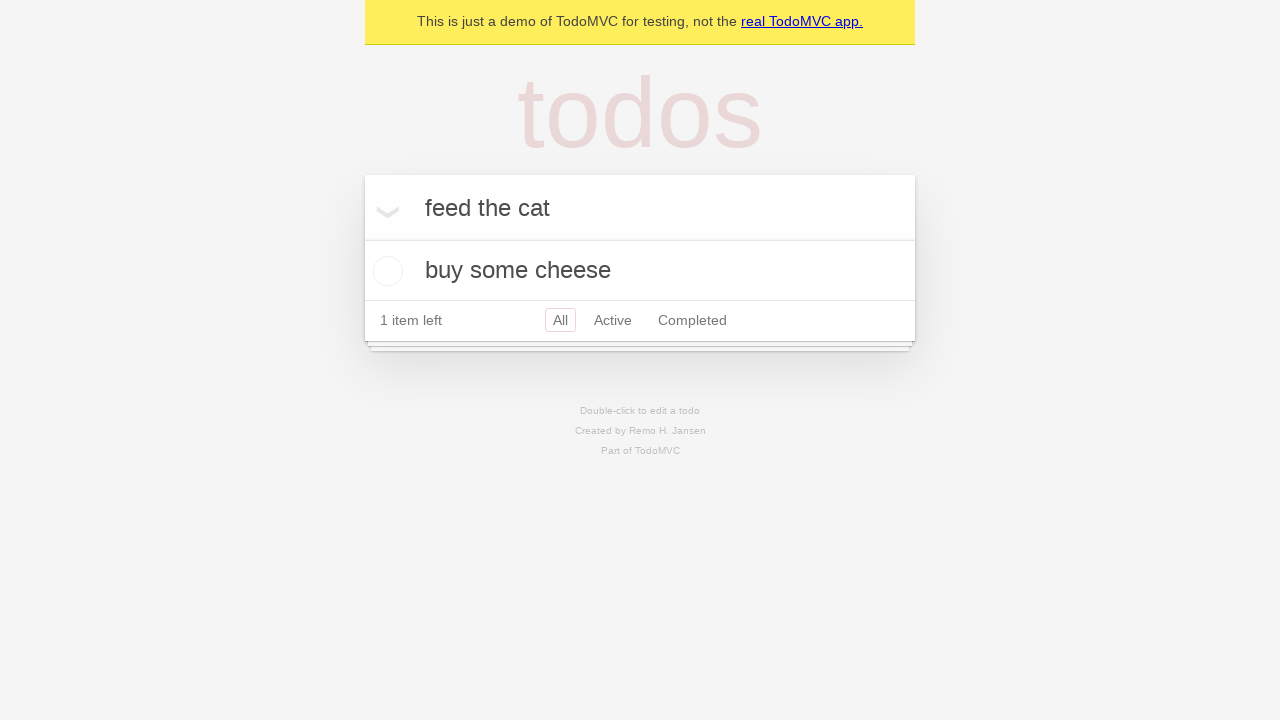

Pressed Enter to add second todo item on input[placeholder='What needs to be done?']
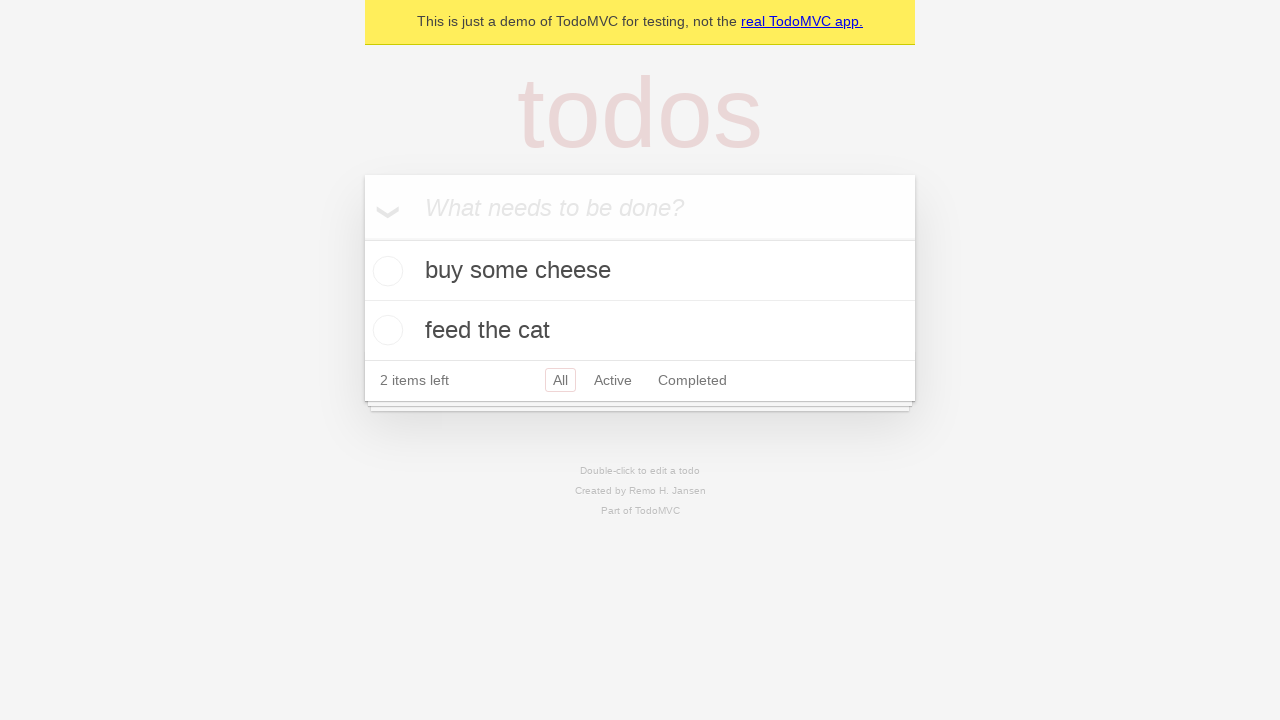

Filled todo input with 'book a doctors appointment' on input[placeholder='What needs to be done?']
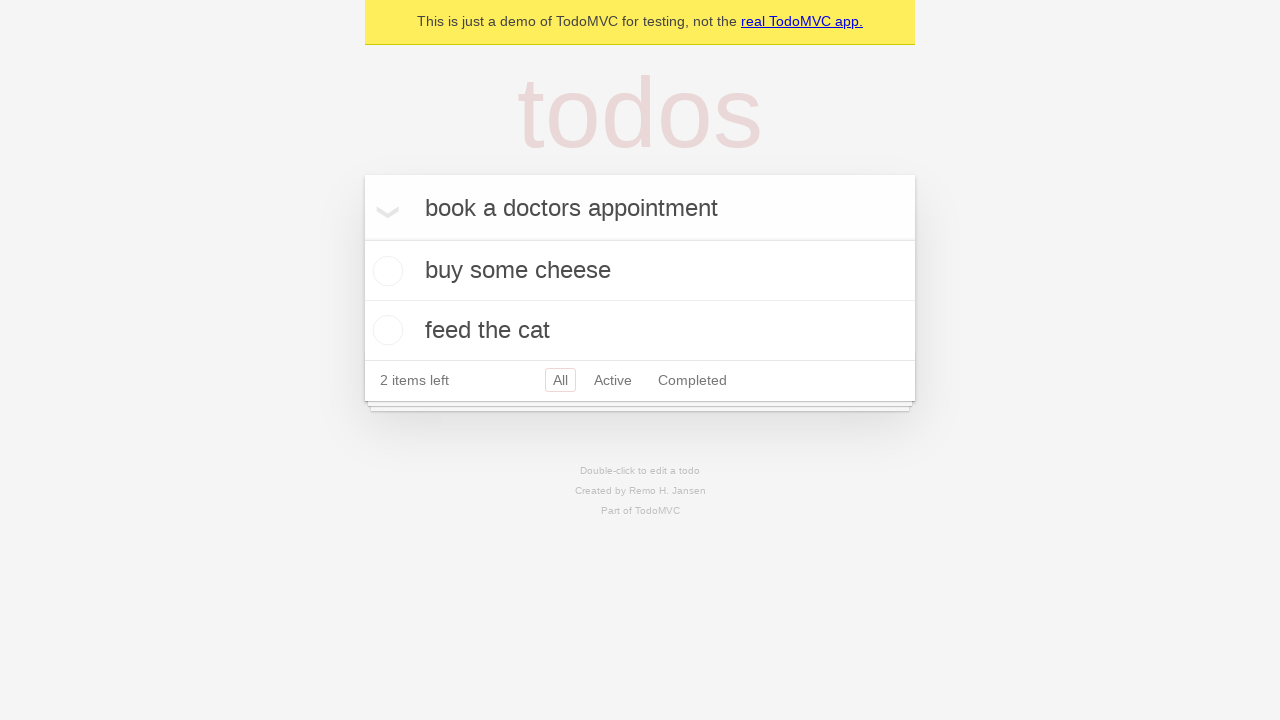

Pressed Enter to add third todo item on input[placeholder='What needs to be done?']
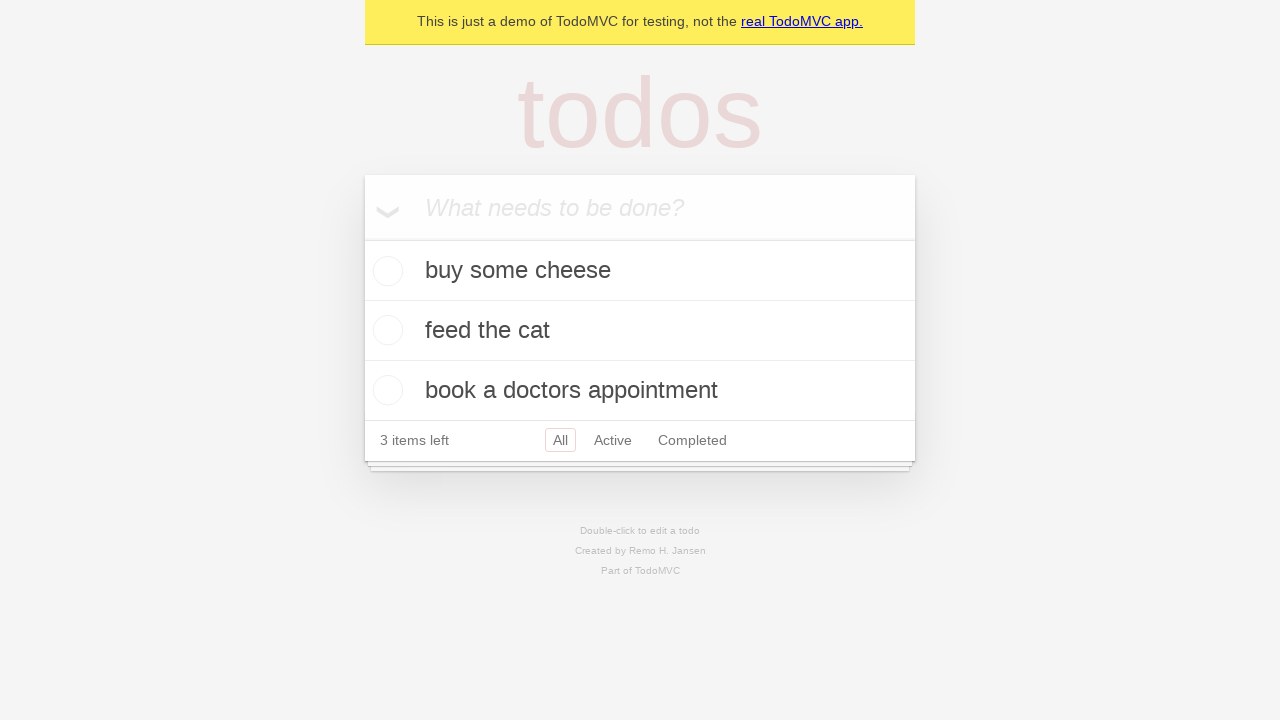

Checked the first todo item to mark it as completed at (385, 271) on .todo-list li .toggle >> nth=0
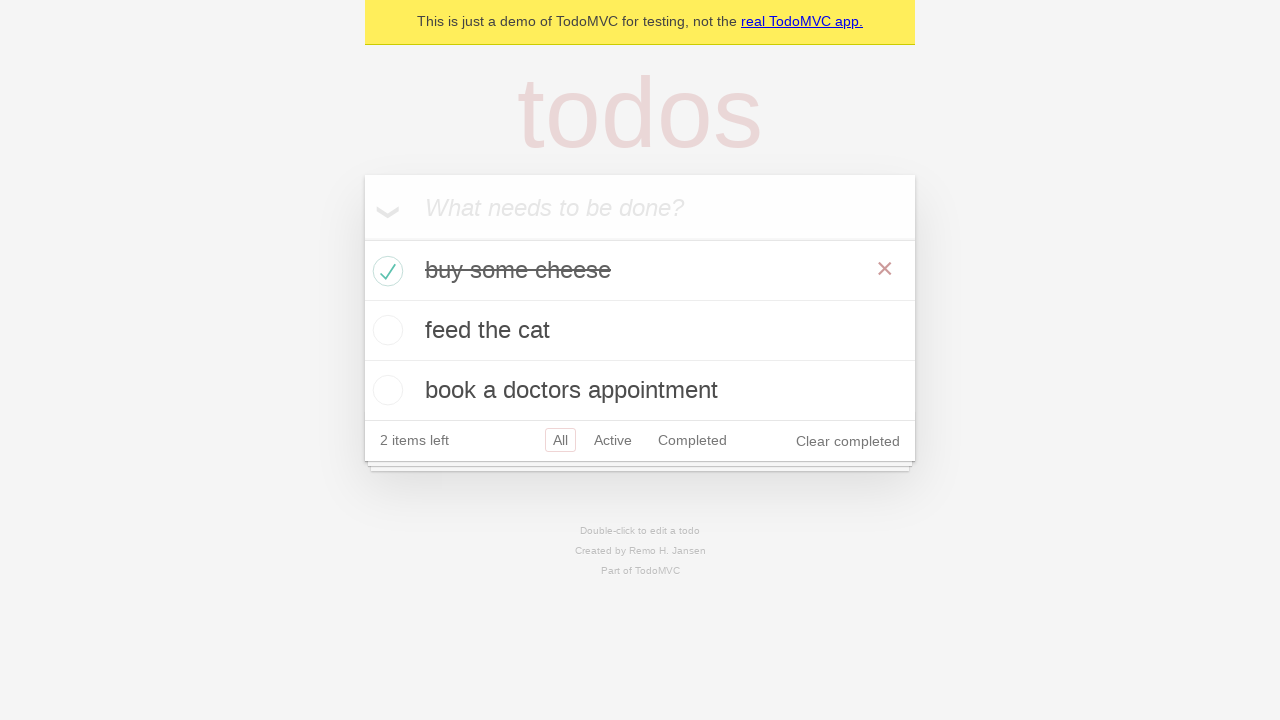

Clicked Clear completed button to remove completed items at (848, 441) on button:has-text('Clear completed')
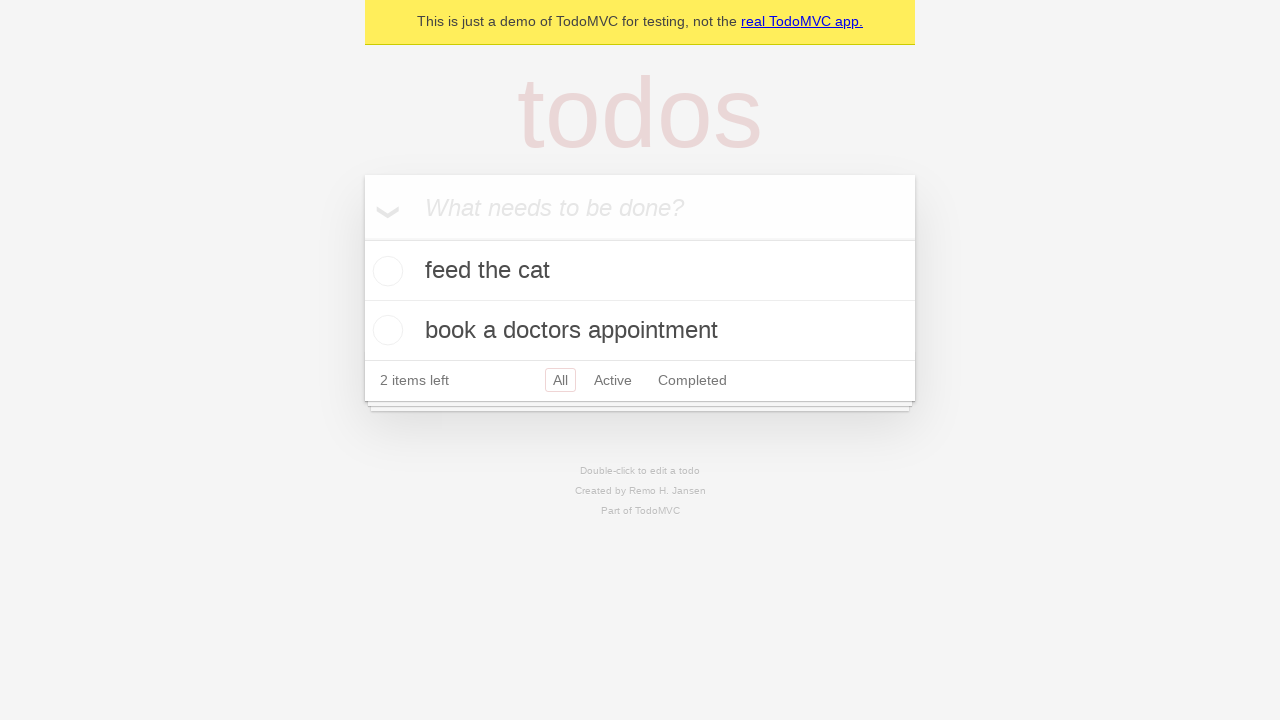

Clear completed button is hidden when there are no completed items
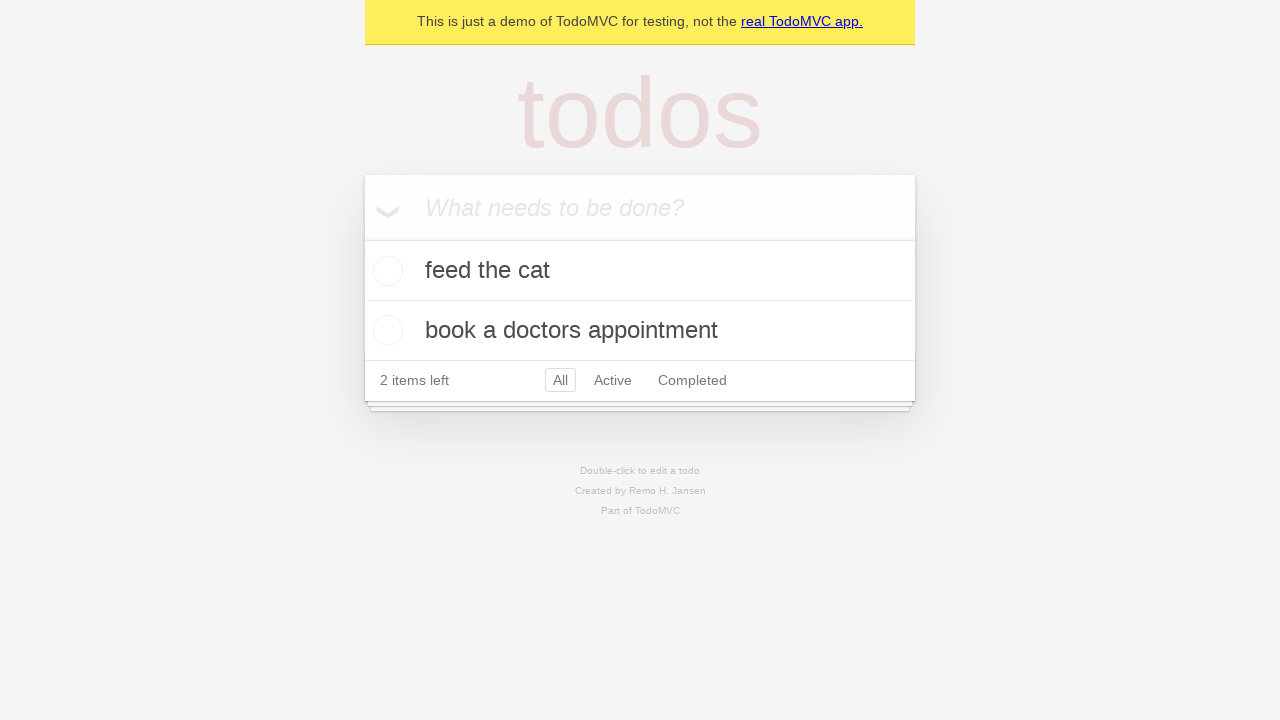

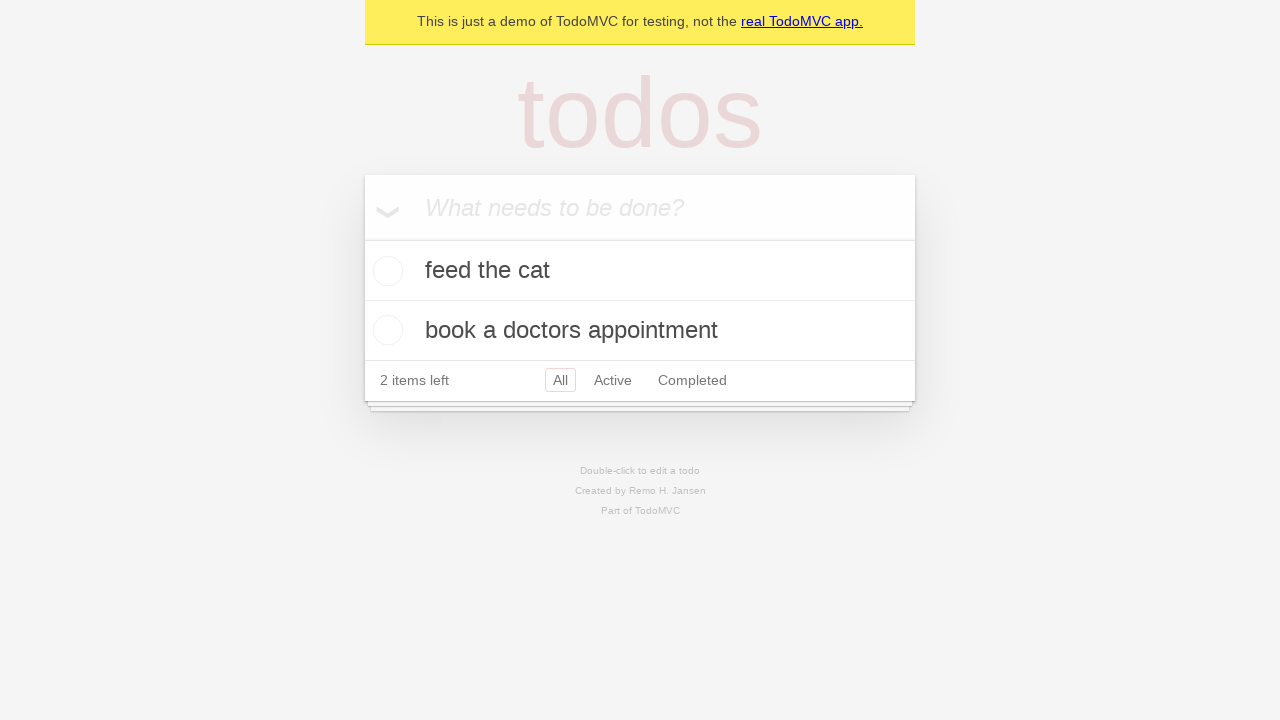